Navigates to the Python.org homepage and verifies that the upcoming events section is displayed with event dates and names.

Starting URL: https://www.python.org

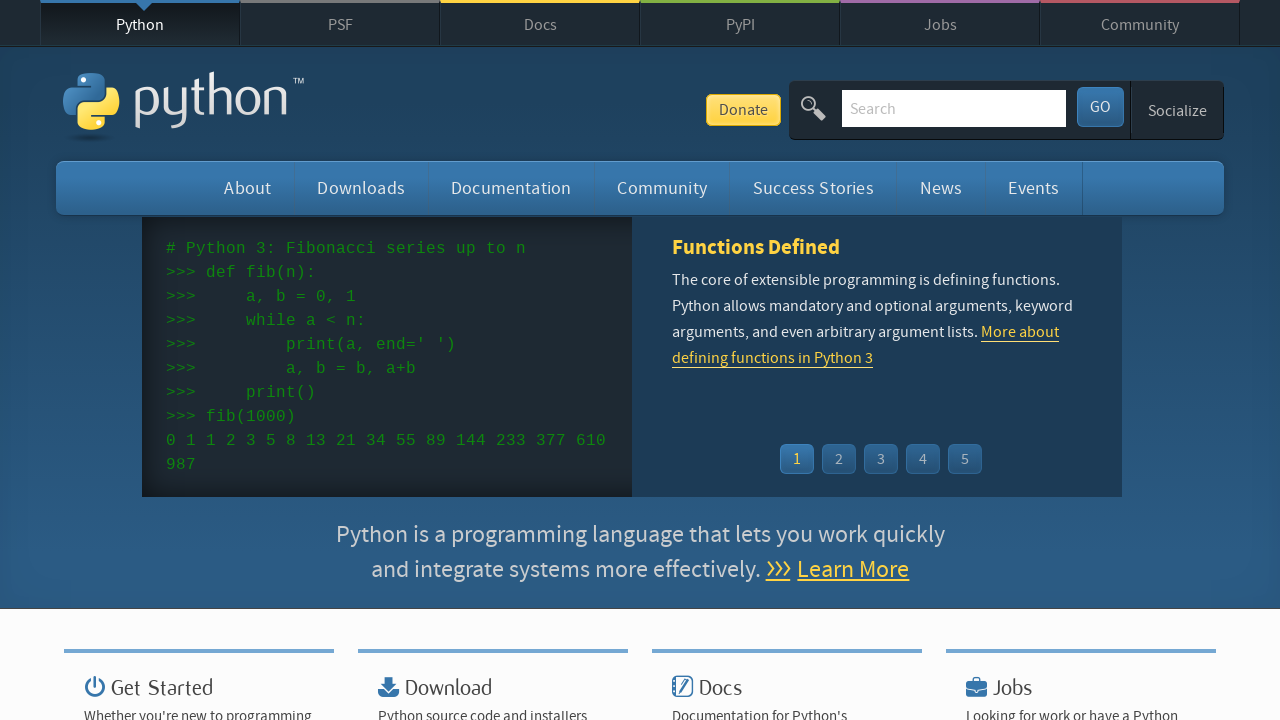

Set viewport size to 1920x1080
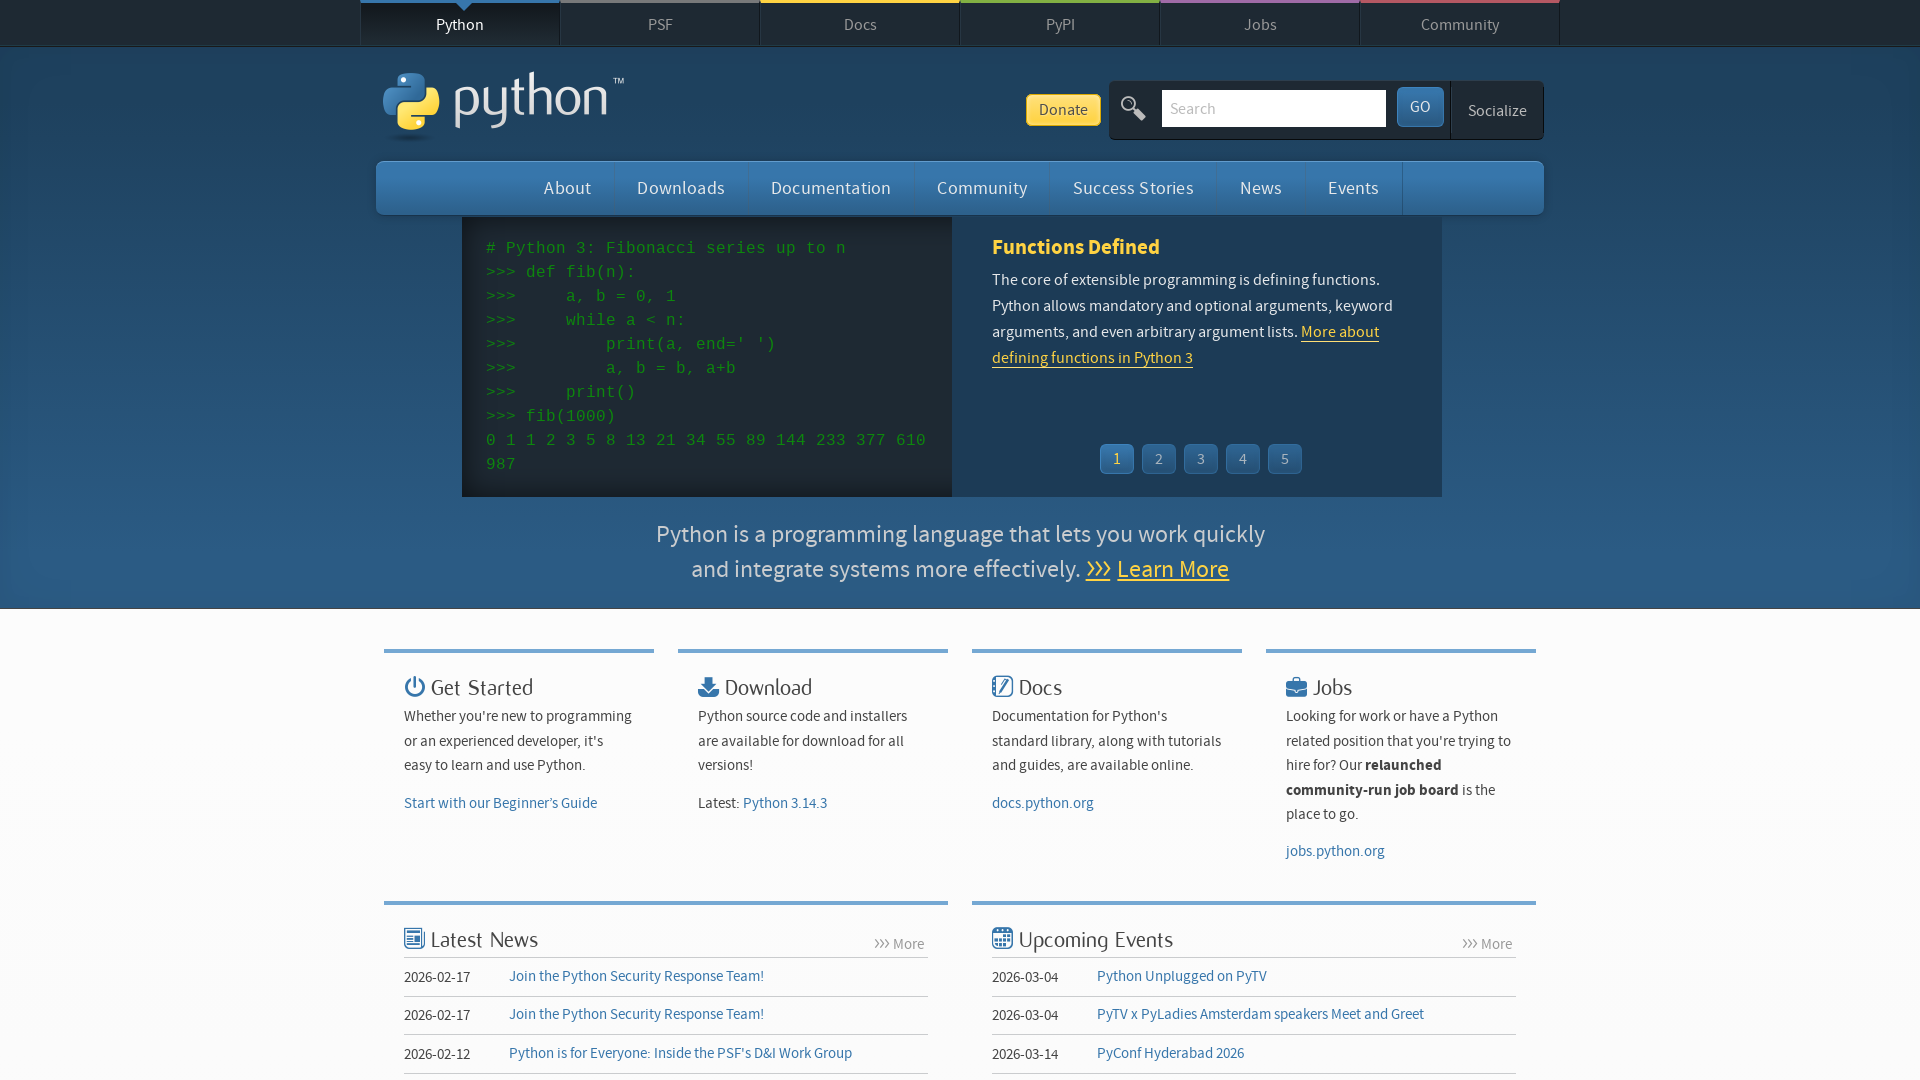

Waited for events section header to be visible
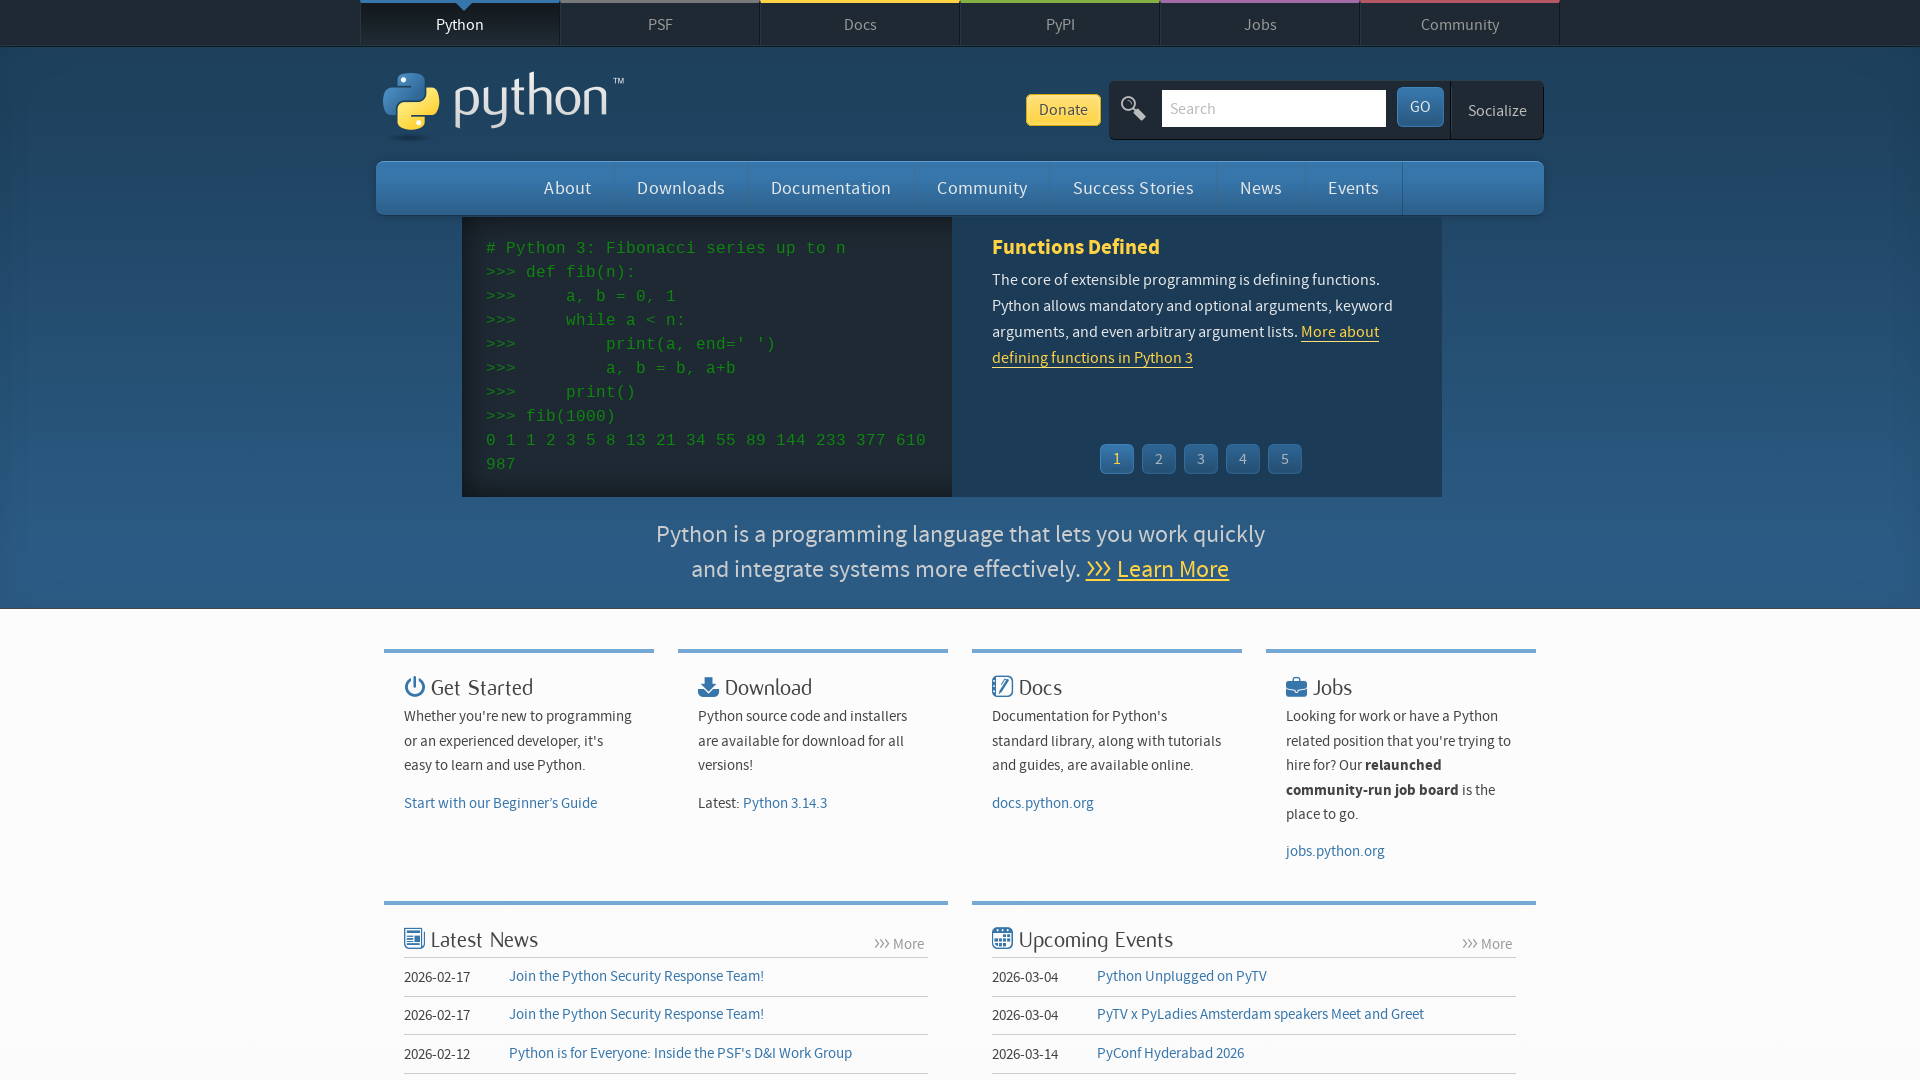

Verified event dates are displayed
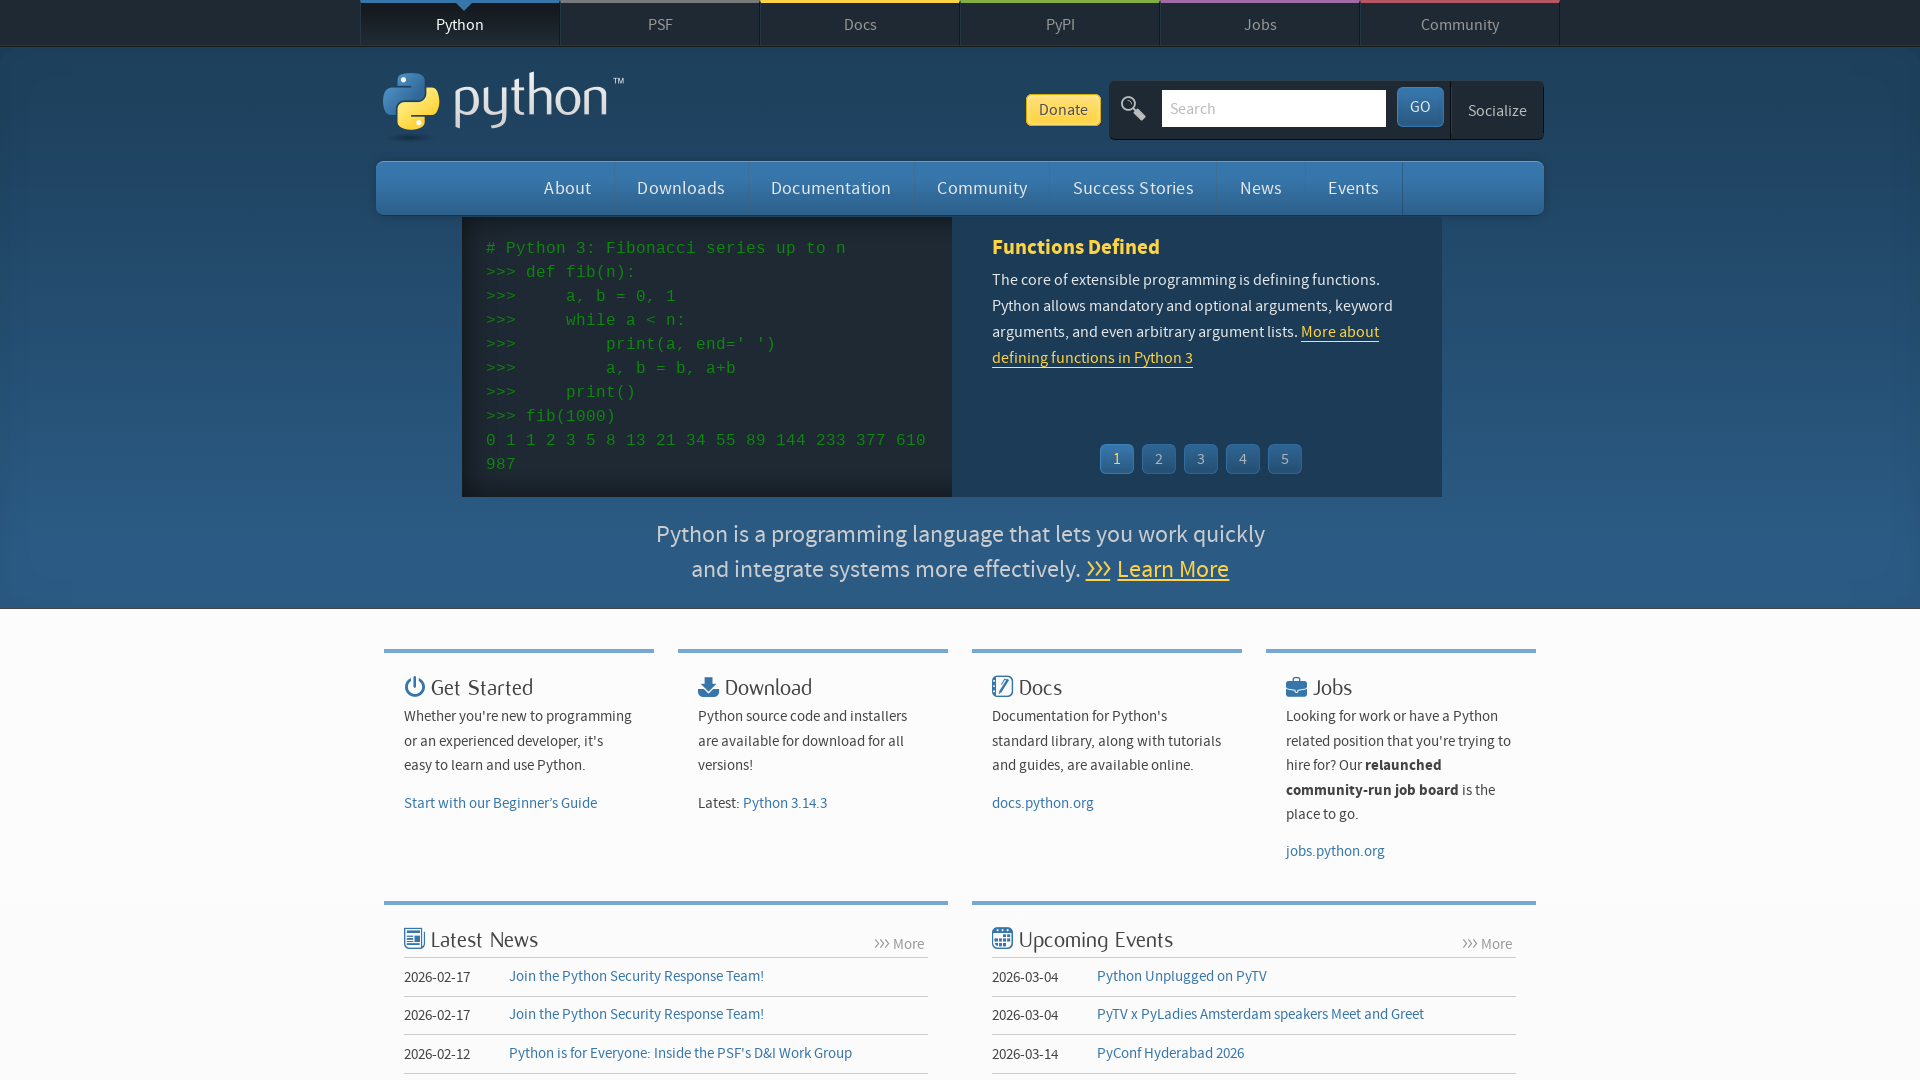

Verified event links are displayed
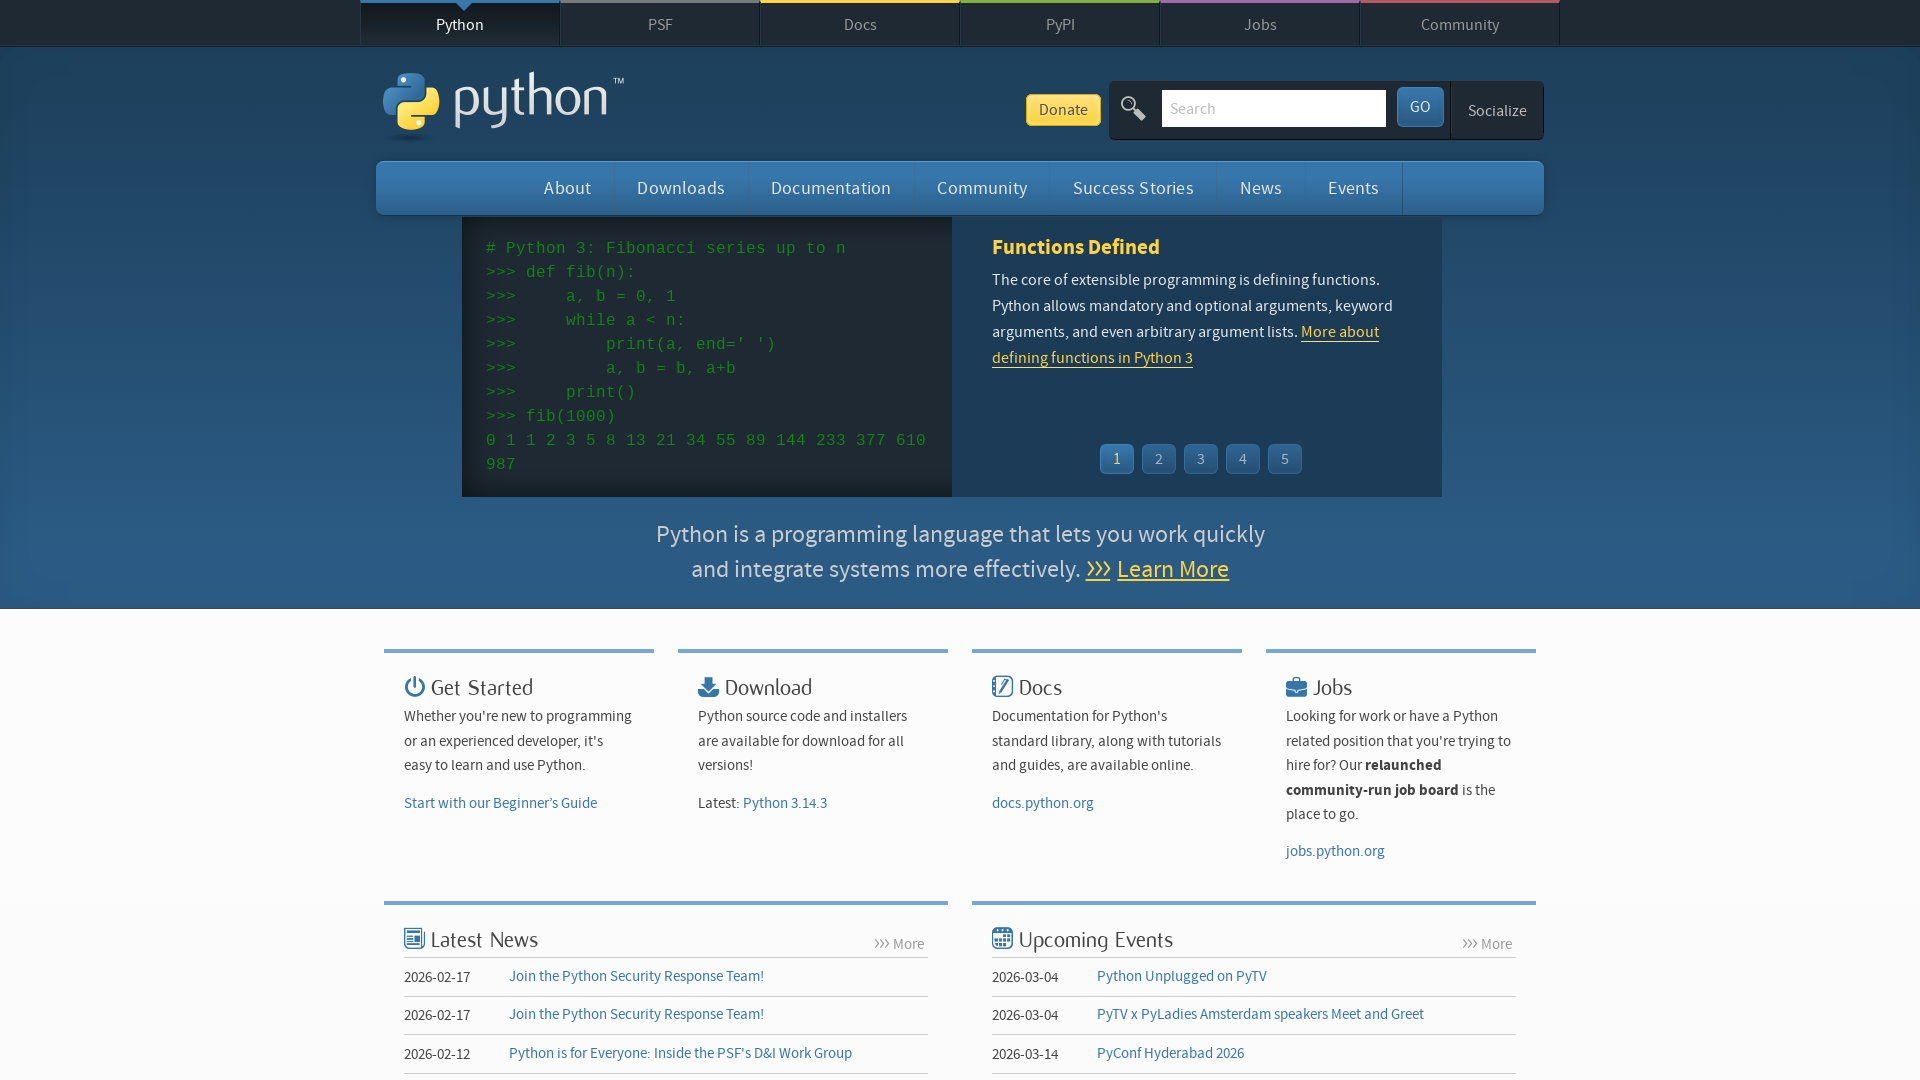

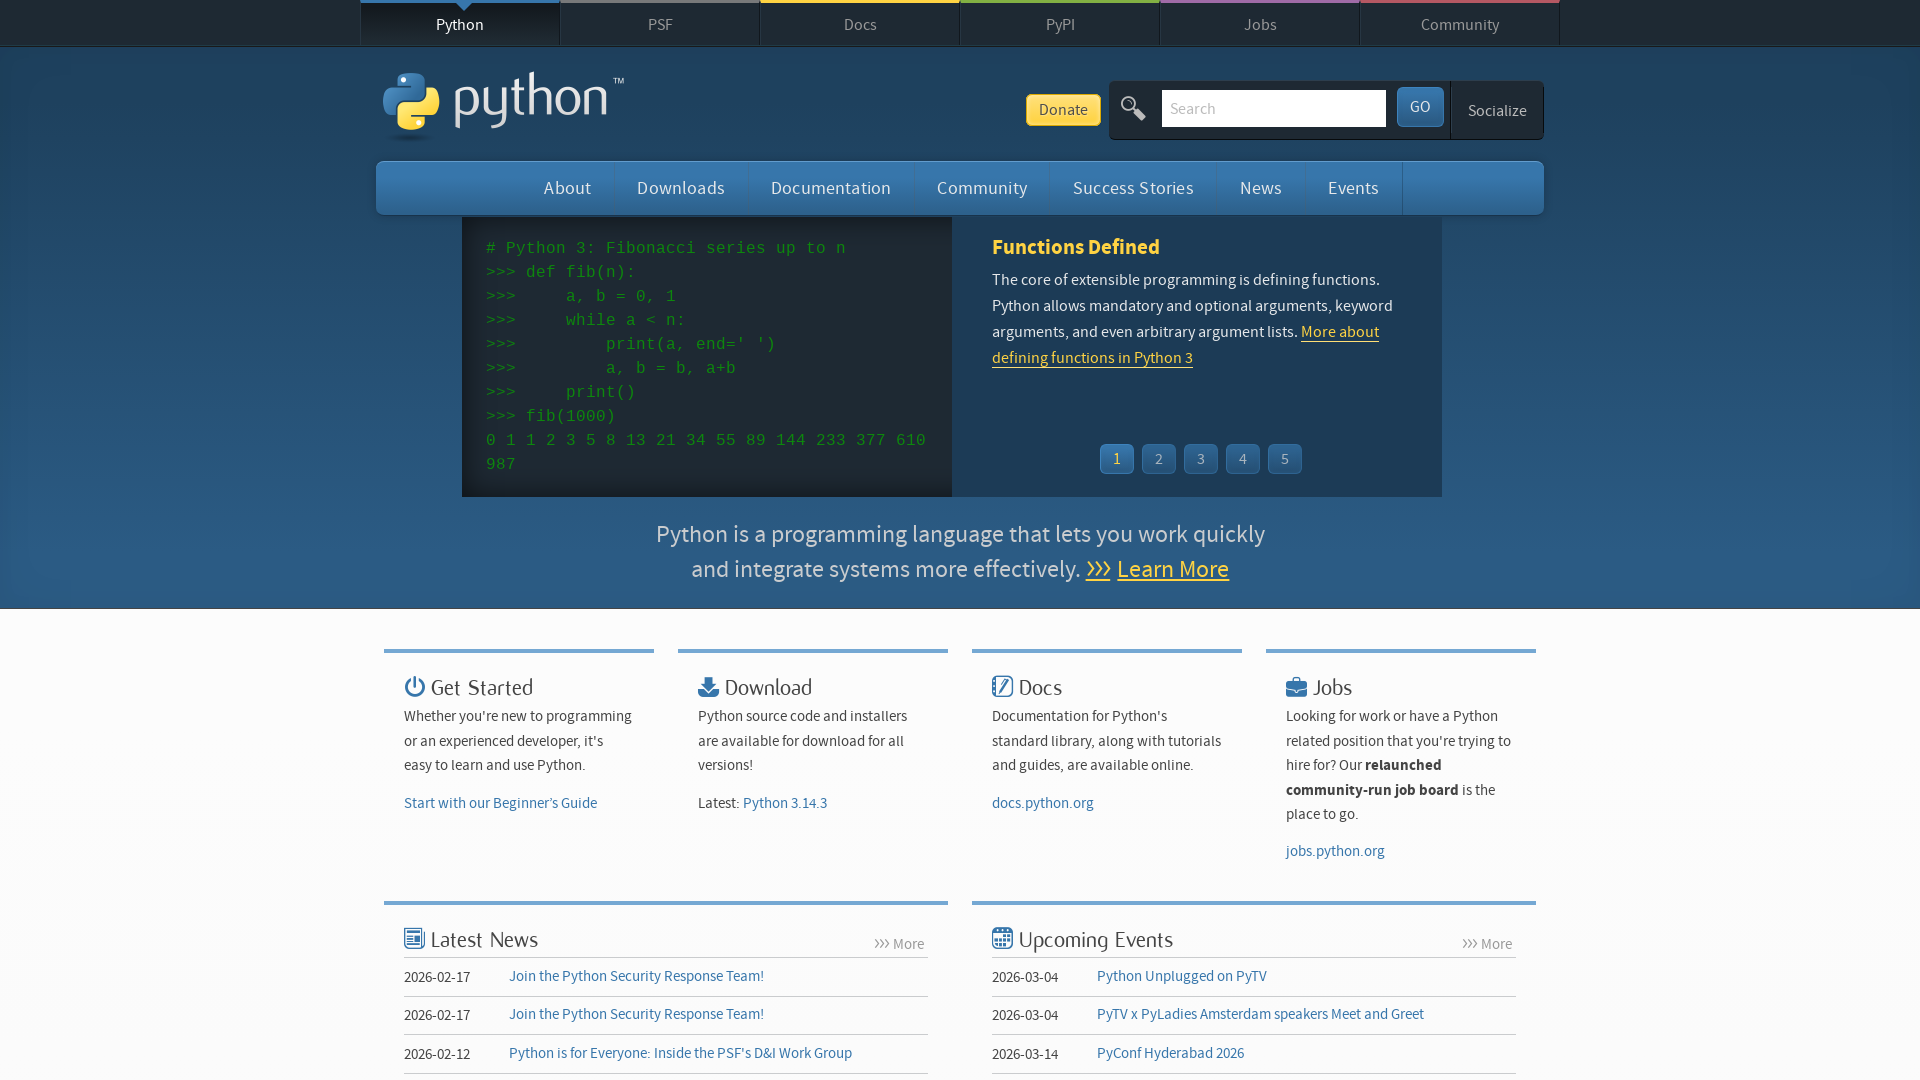